Tests e-commerce cart functionality by adding a product to the cart and verifying the product appears in the cart with the correct name.

Starting URL: https://bstackdemo.com/

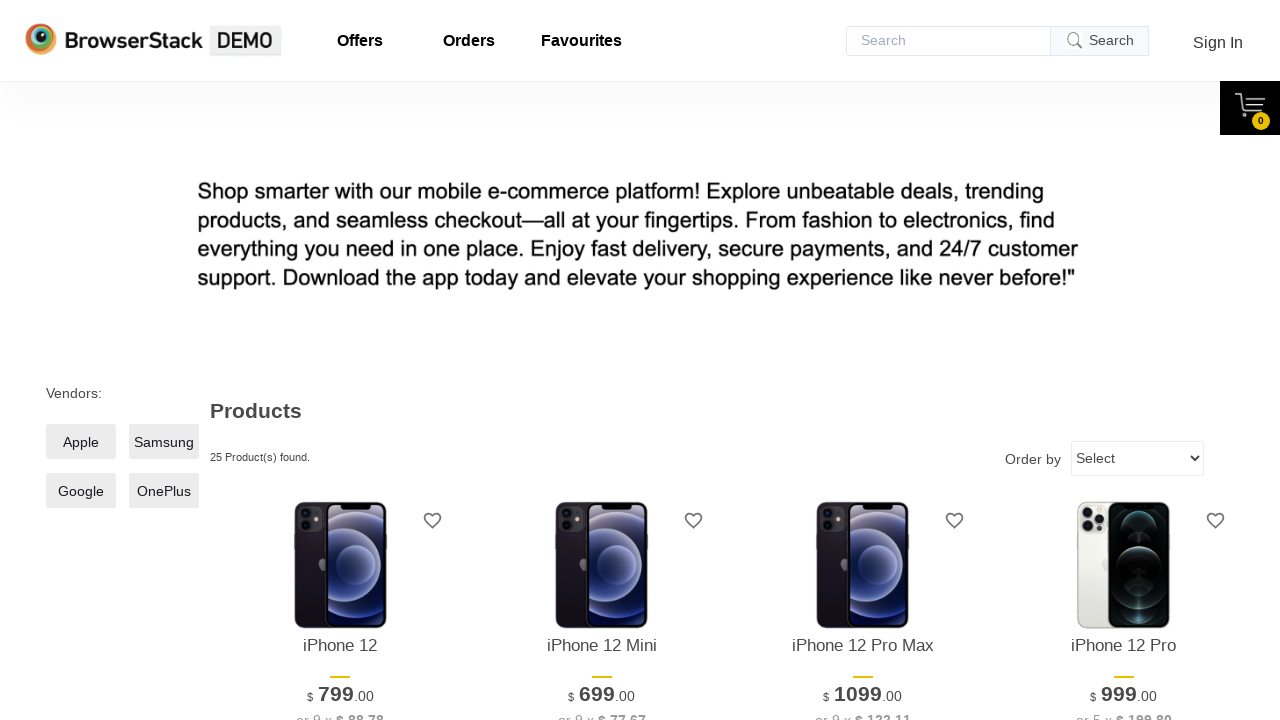

Waited for page to load and title to contain 'StackDemo'
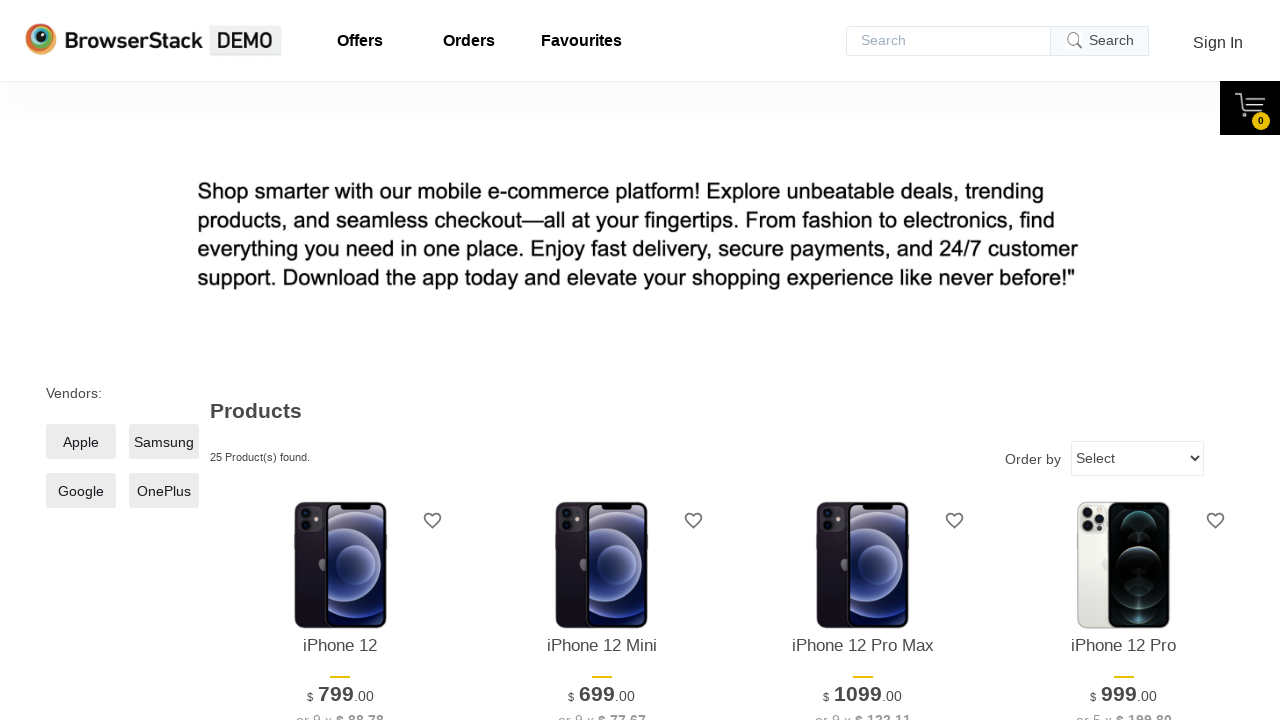

Retrieved product name from first product: 'iPhone 12'
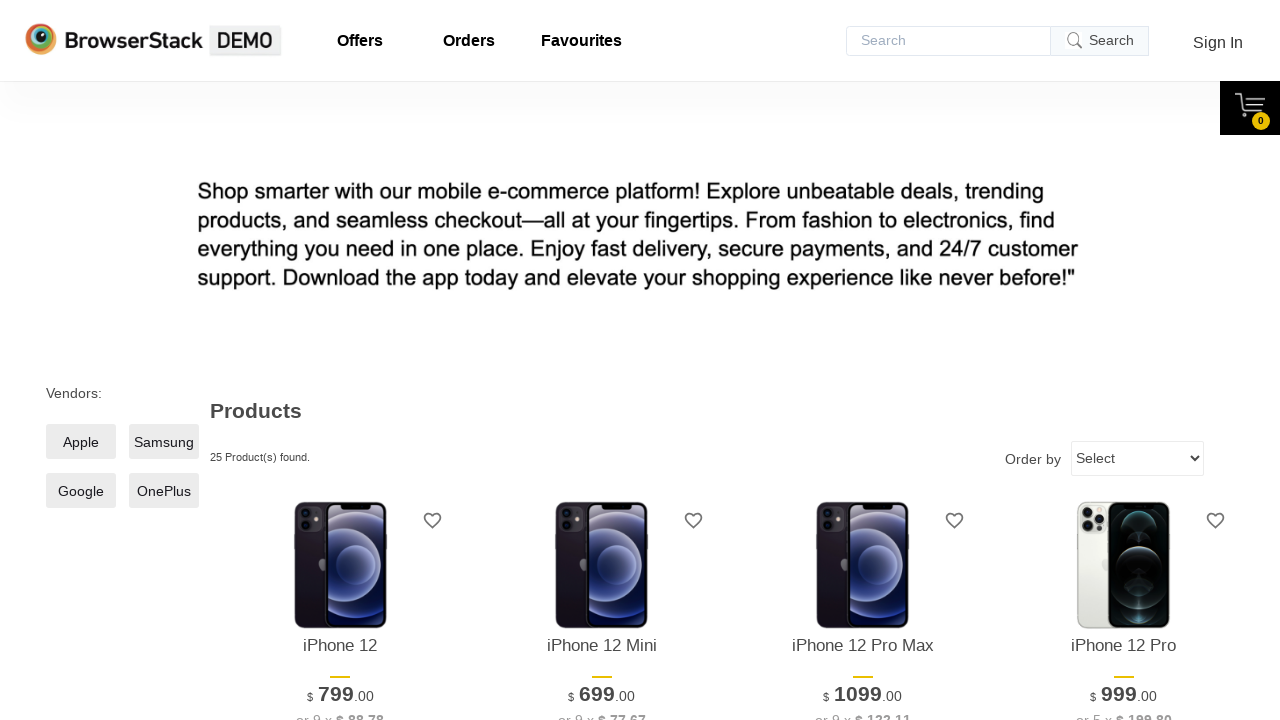

Clicked 'Add to cart' button for the first product at (340, 361) on xpath=//*[@id="1"]/div[4]
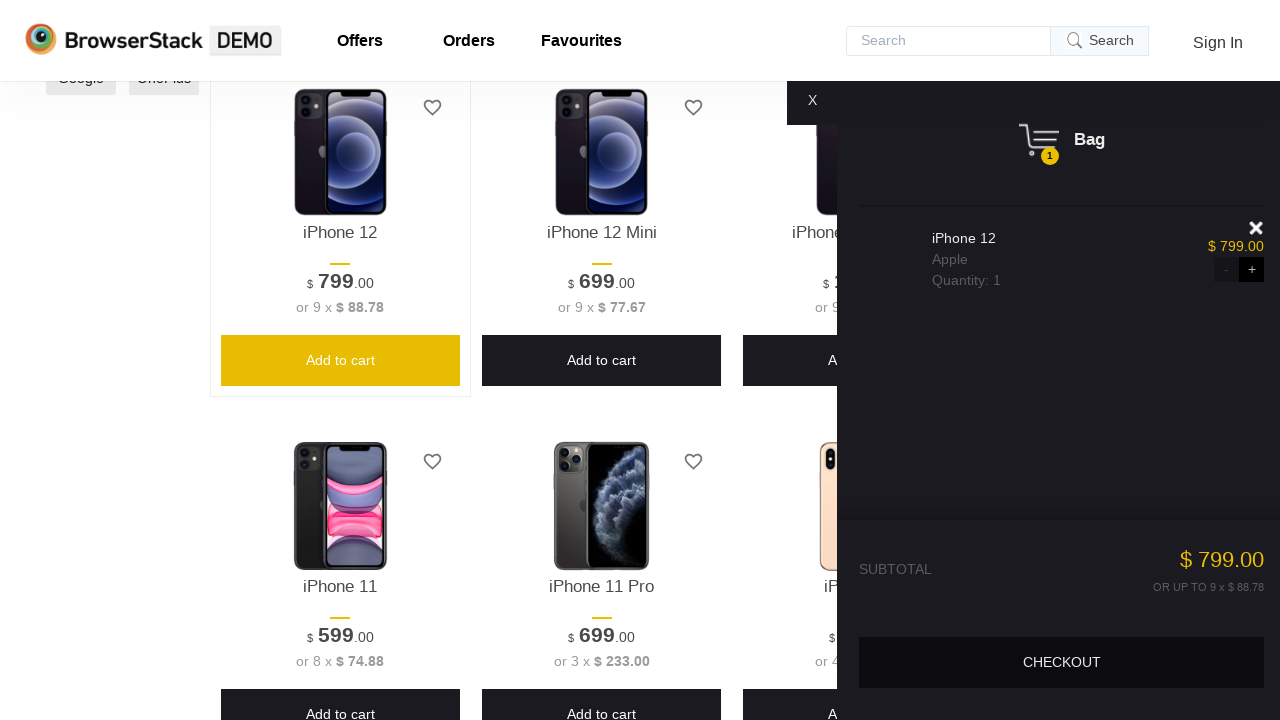

Cart pane displayed and loaded
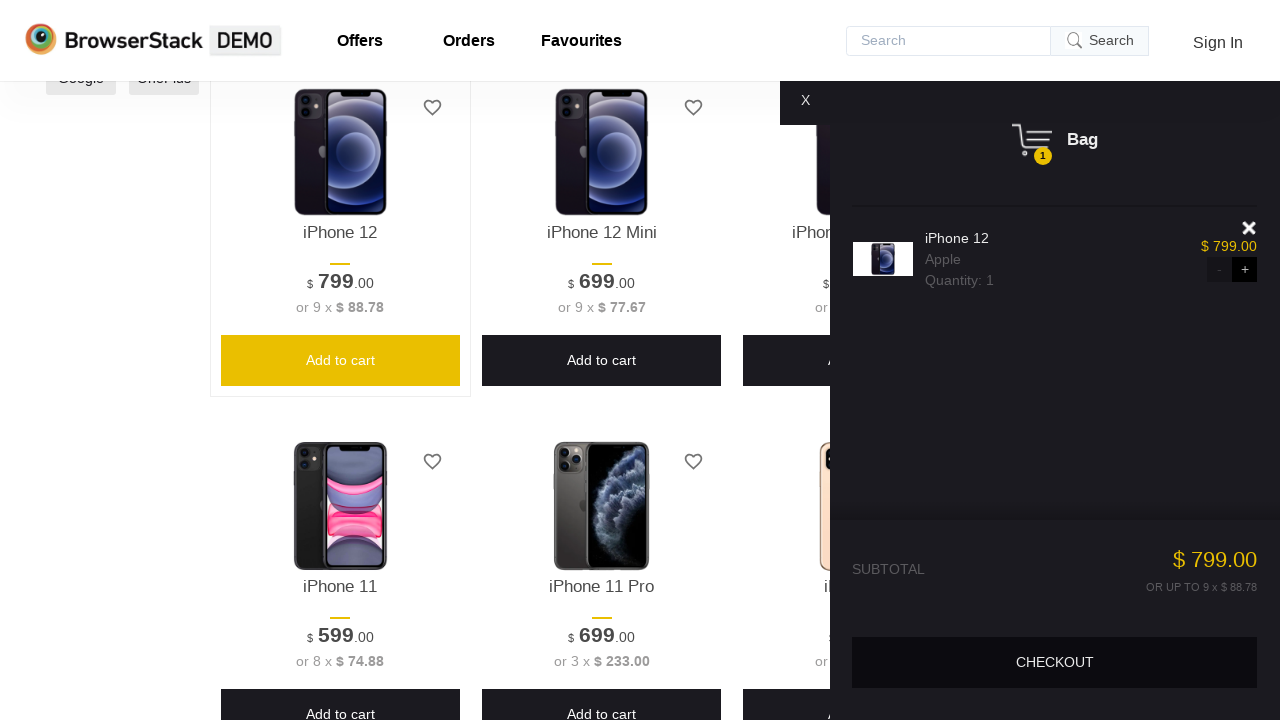

Retrieved product name from cart: 'iPhone 12'
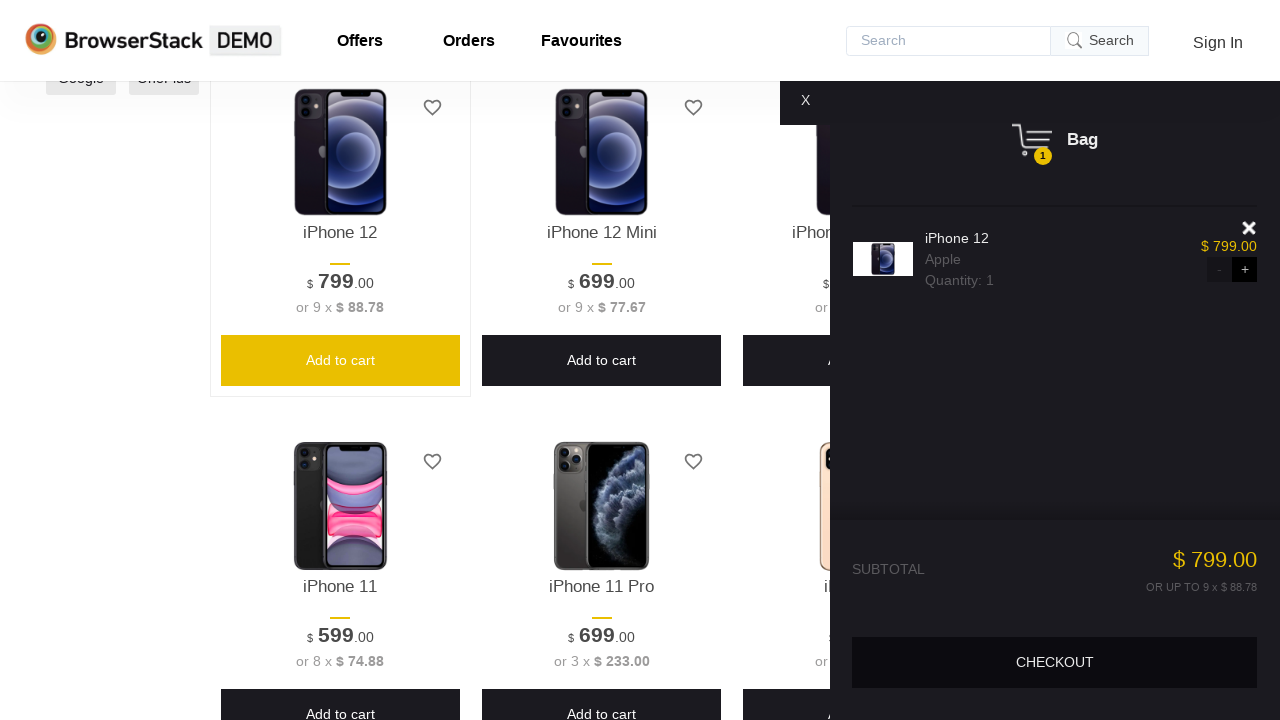

Verified product was successfully added to cart with correct name
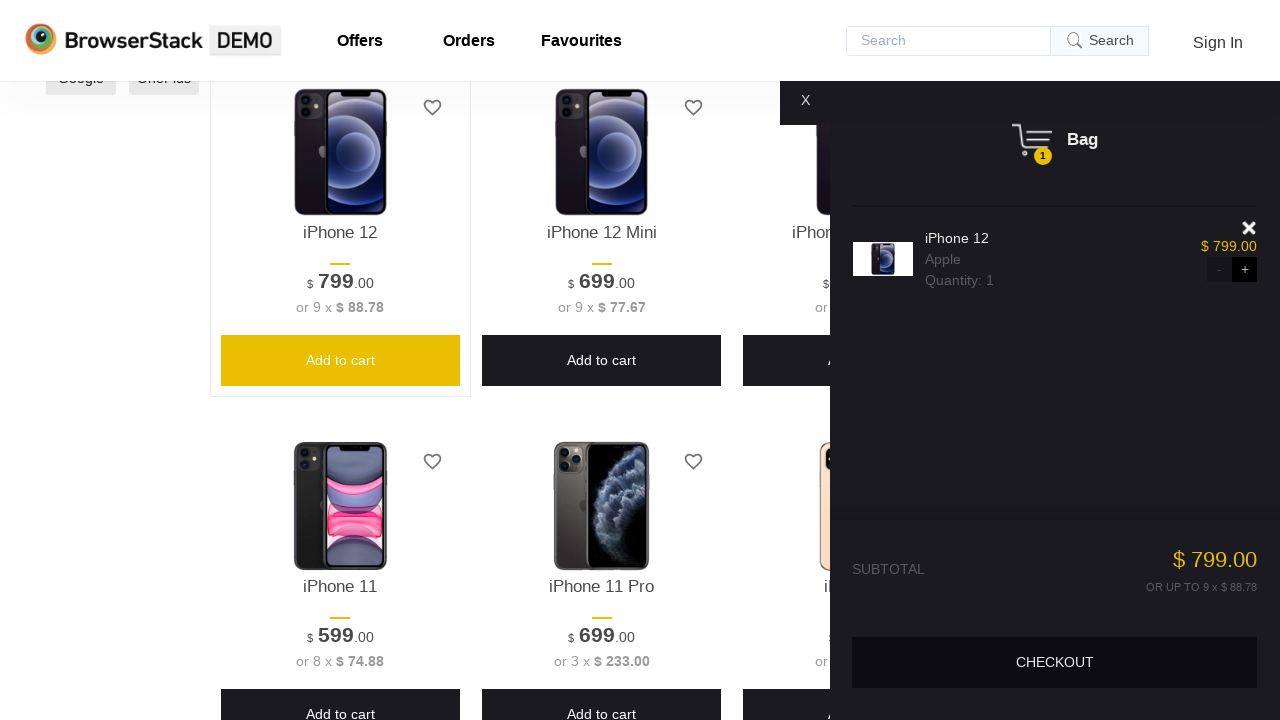

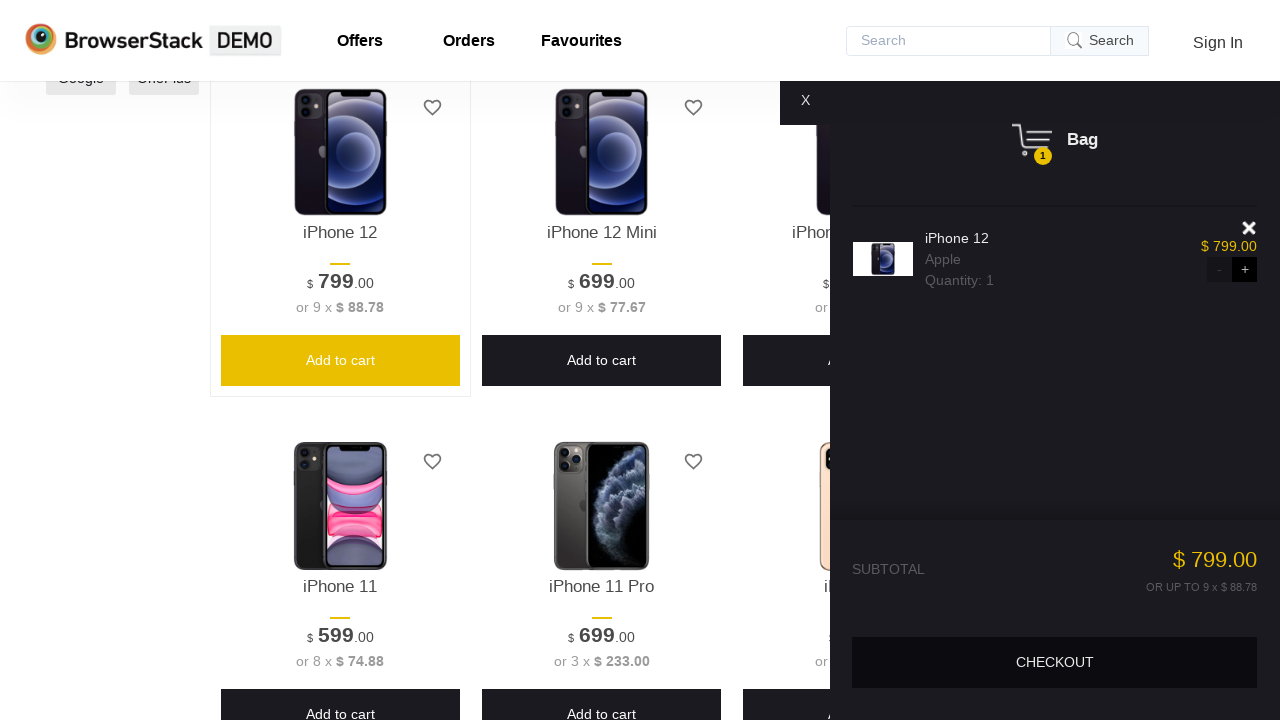